Tests radio button functionality by checking button state properties and selecting the female radio button if not already selected

Starting URL: https://syntaxprojects.com/basic-radiobutton-demo.php

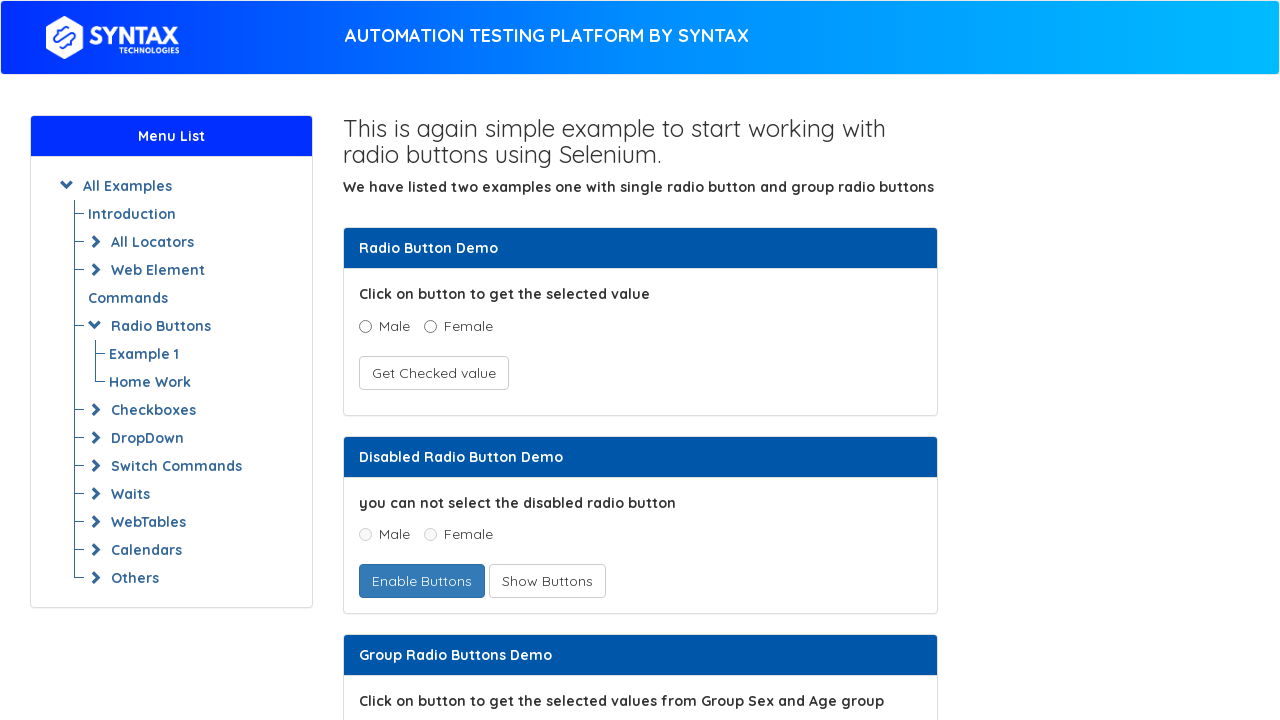

Located the female radio button element
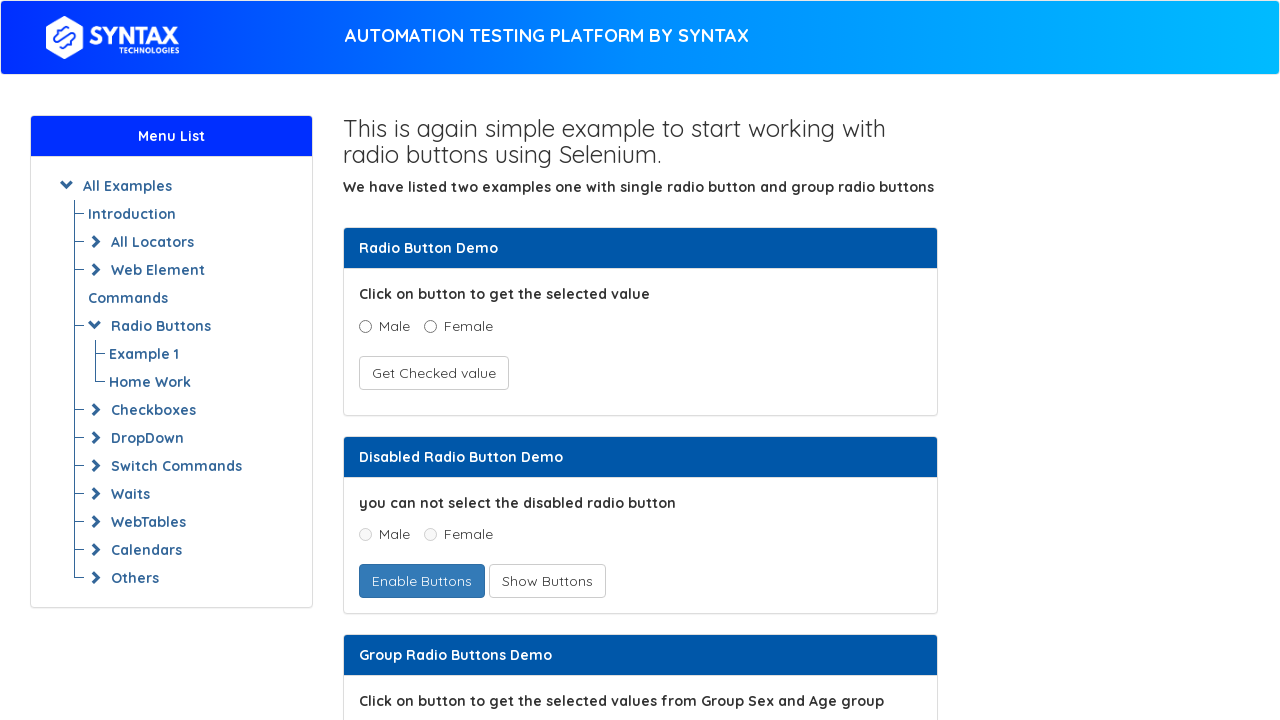

Checked female radio button state - not selected
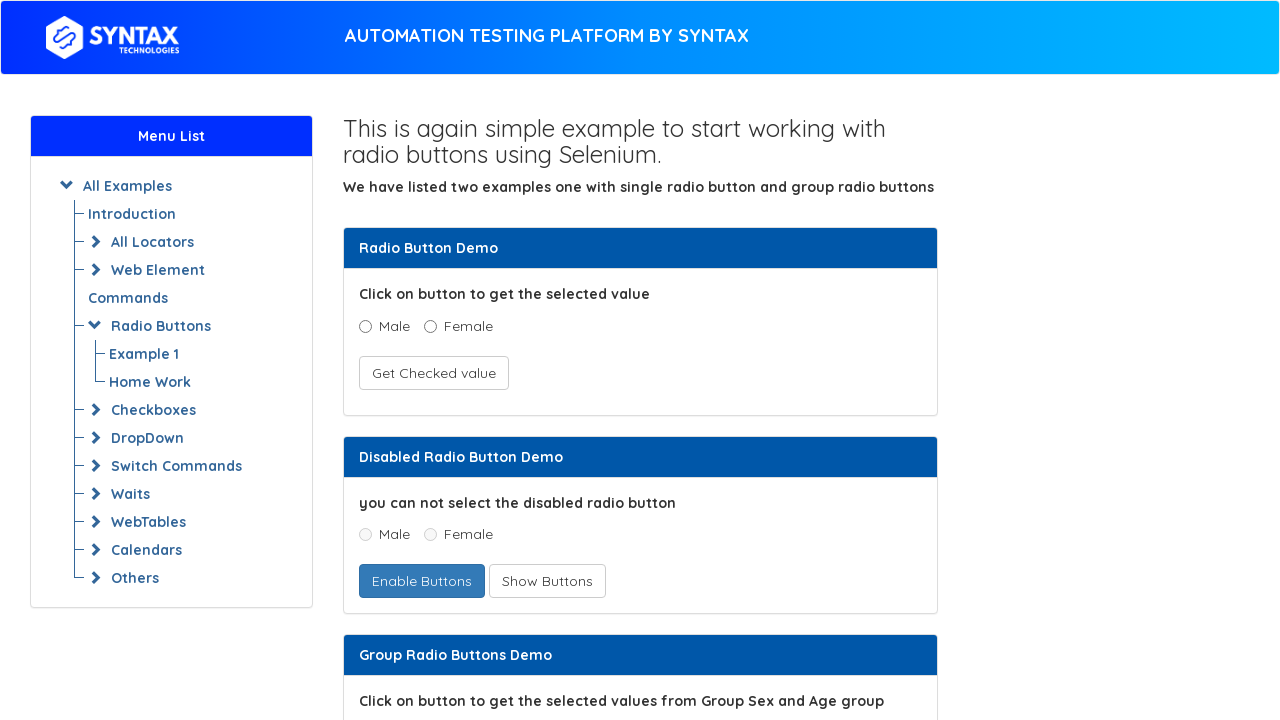

Clicked female radio button to select it at (430, 326) on xpath=//input[@value='Female' and @name='optradio']
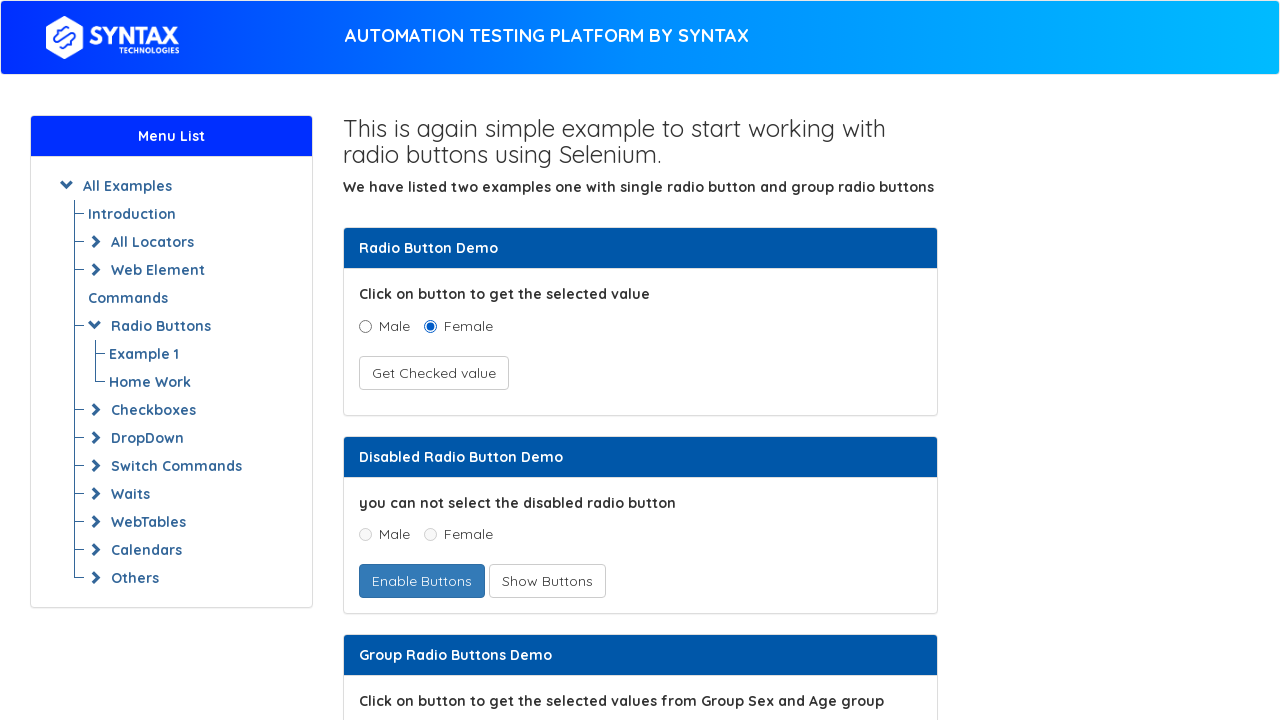

Verified links are present on the page
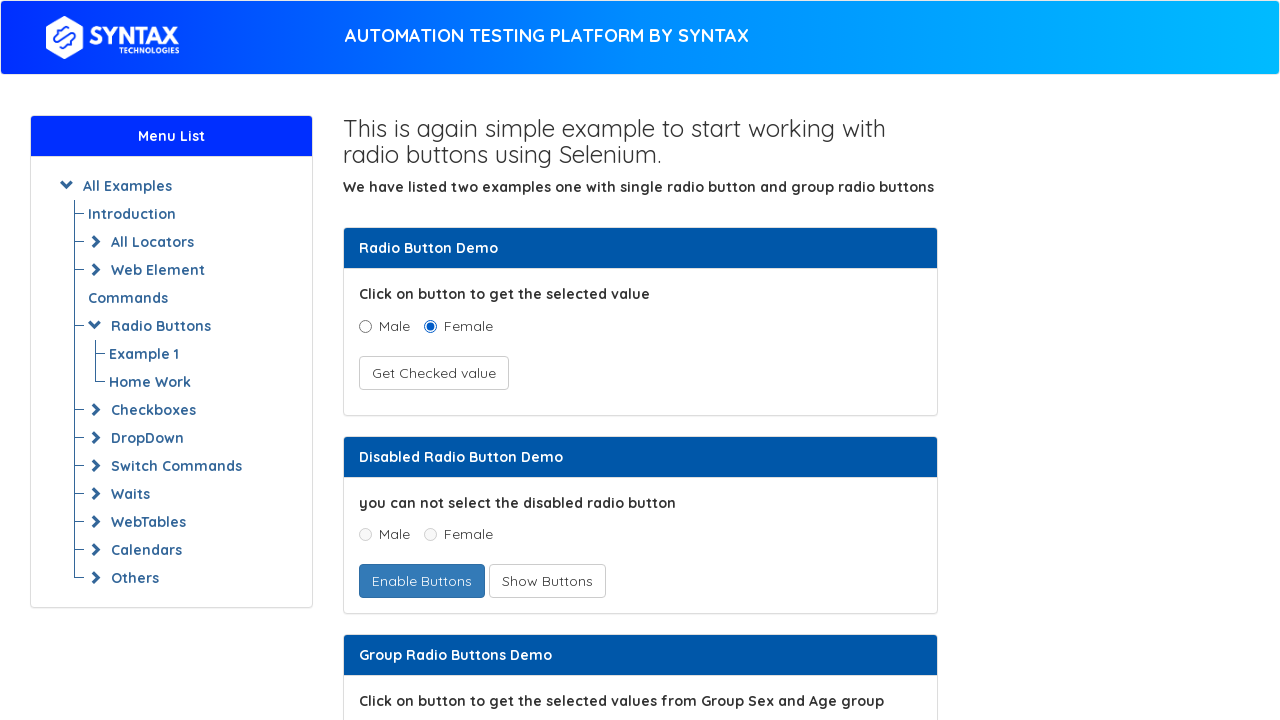

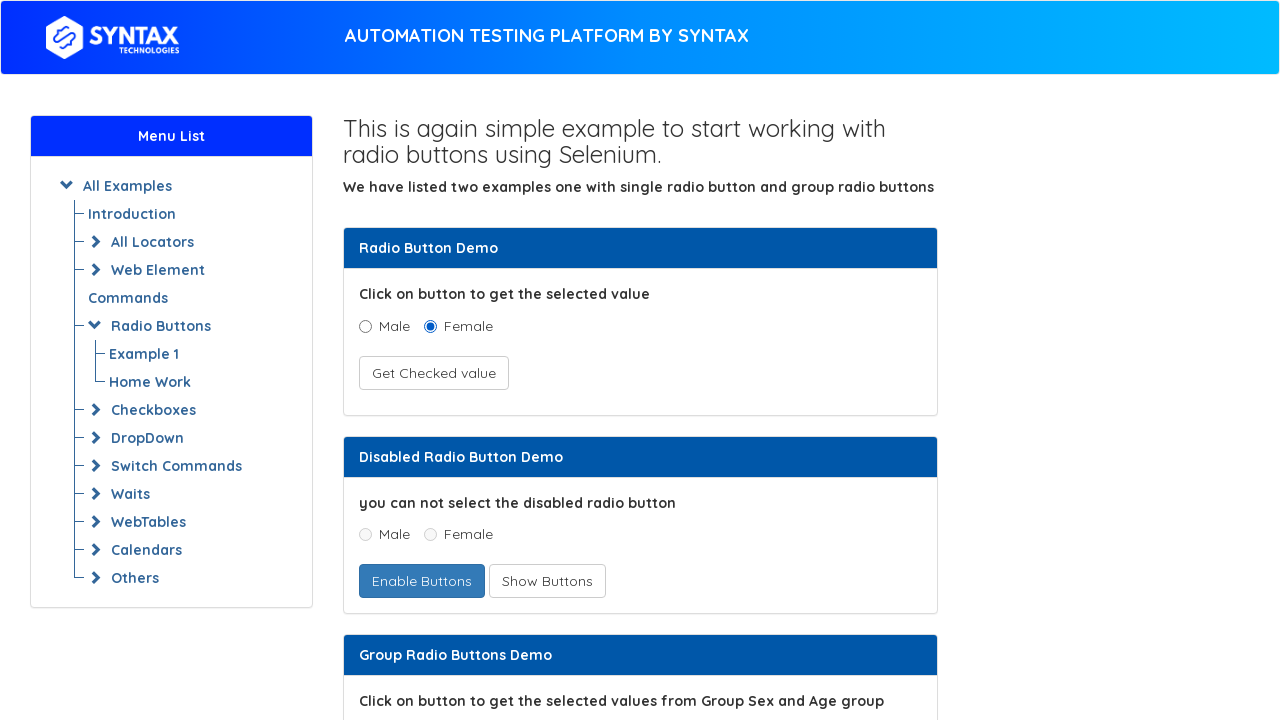